Tests opening a new browser tab/window by clicking a link and switching to the new window to verify content

Starting URL: https://the-internet.herokuapp.com/windows

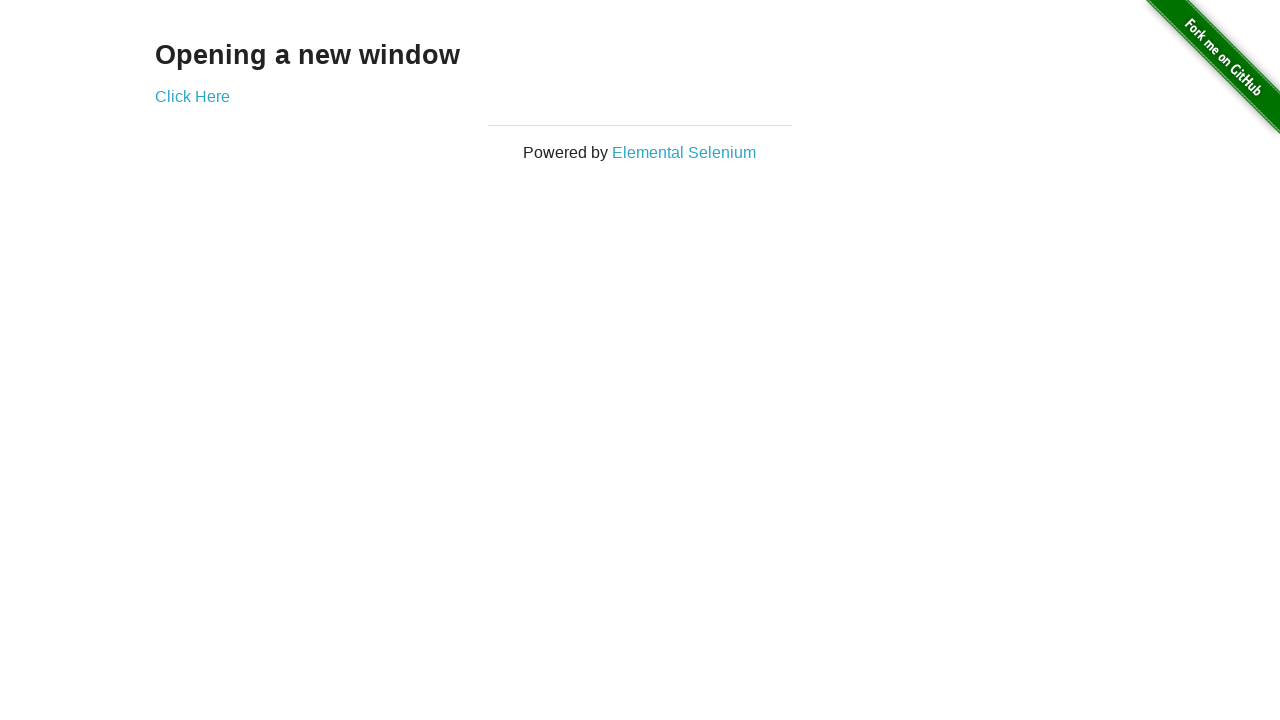

Clicked 'Click Here' link to open new window at (192, 96) on text=Click Here
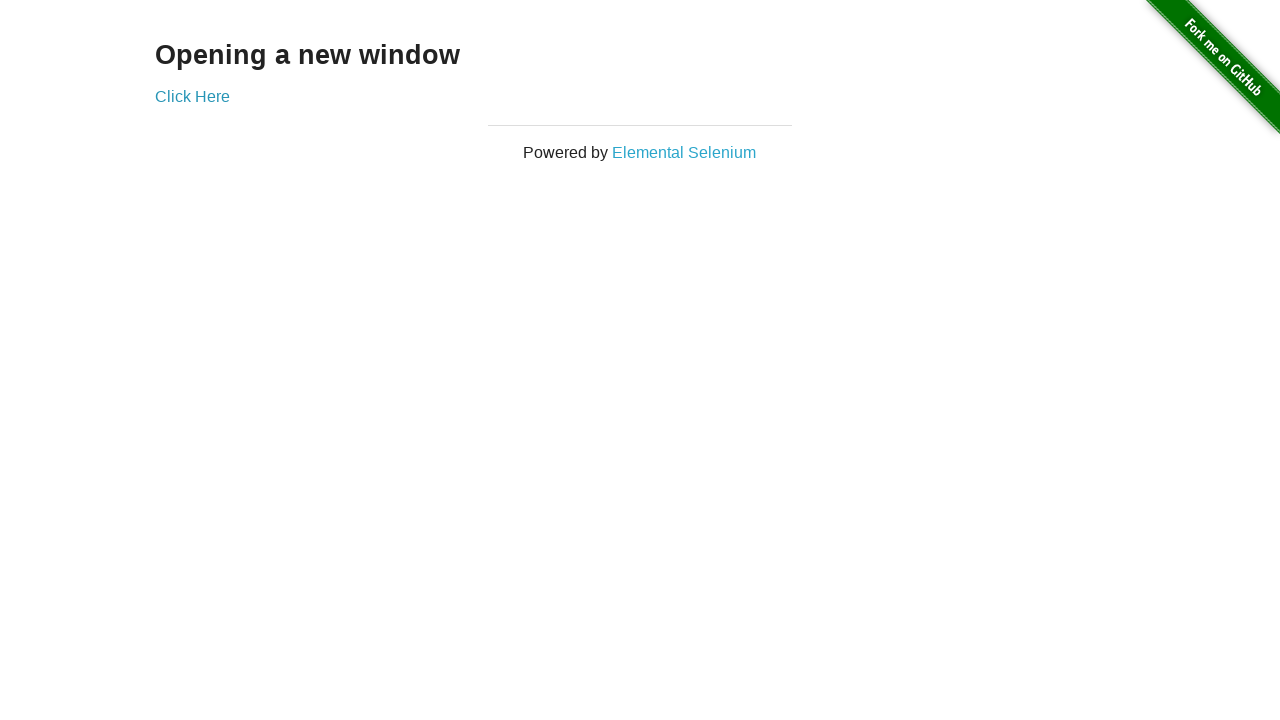

New window opened and loaded
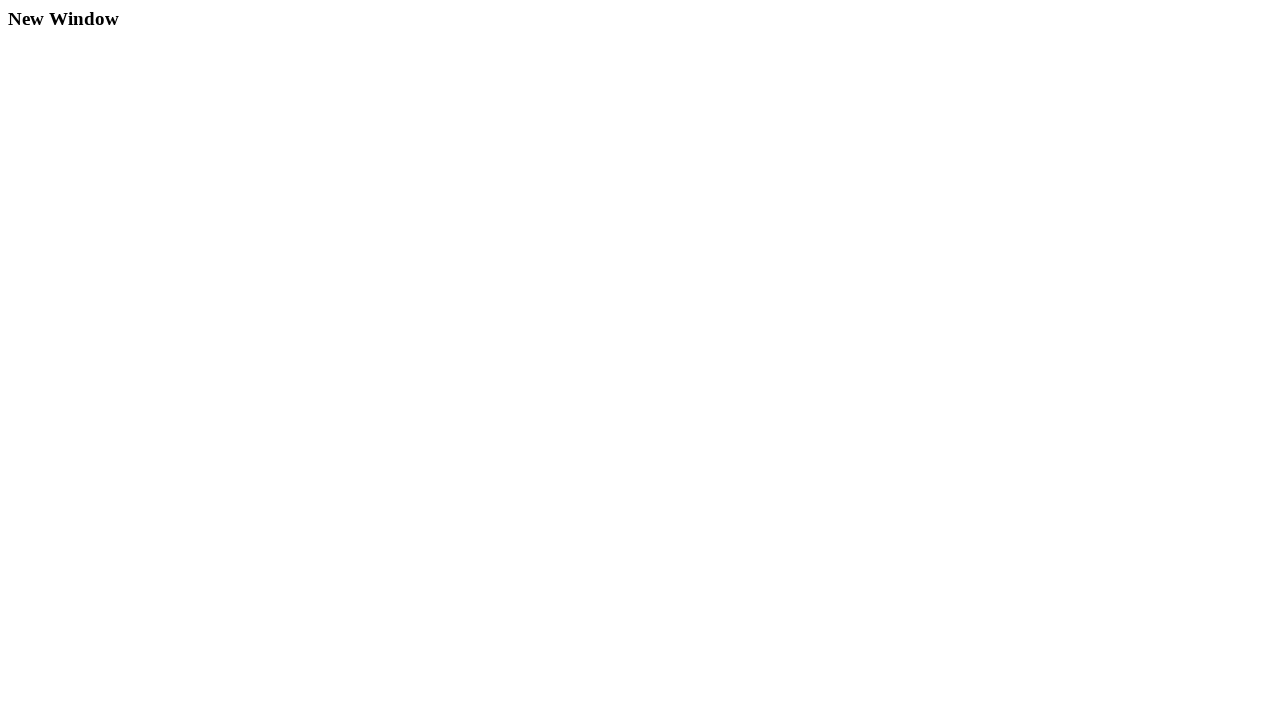

Retrieved header text from new window
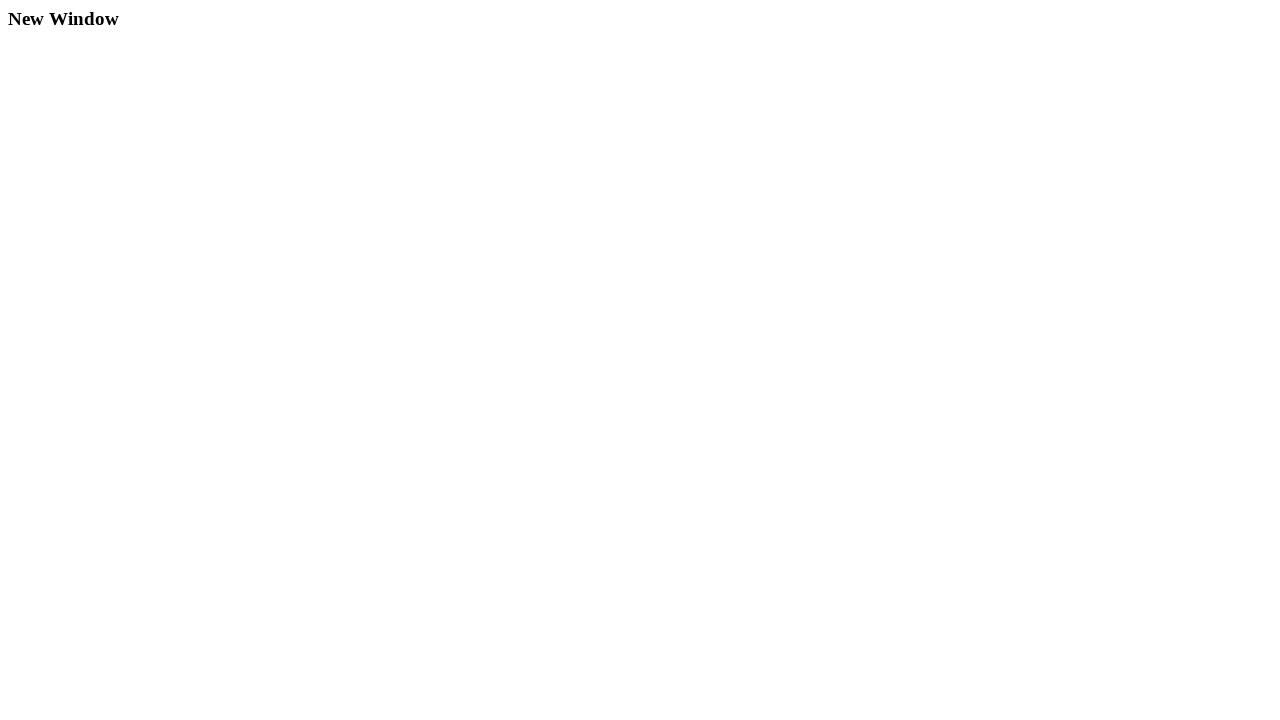

Verified header text equals 'New Window'
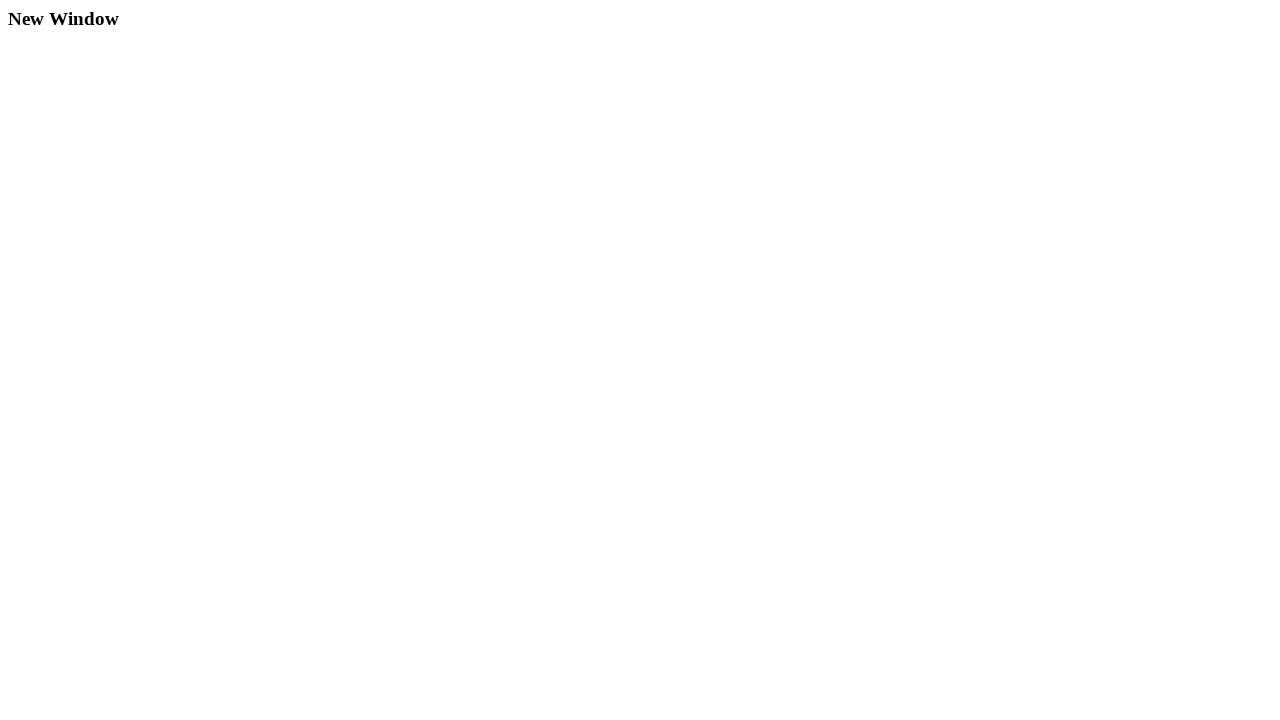

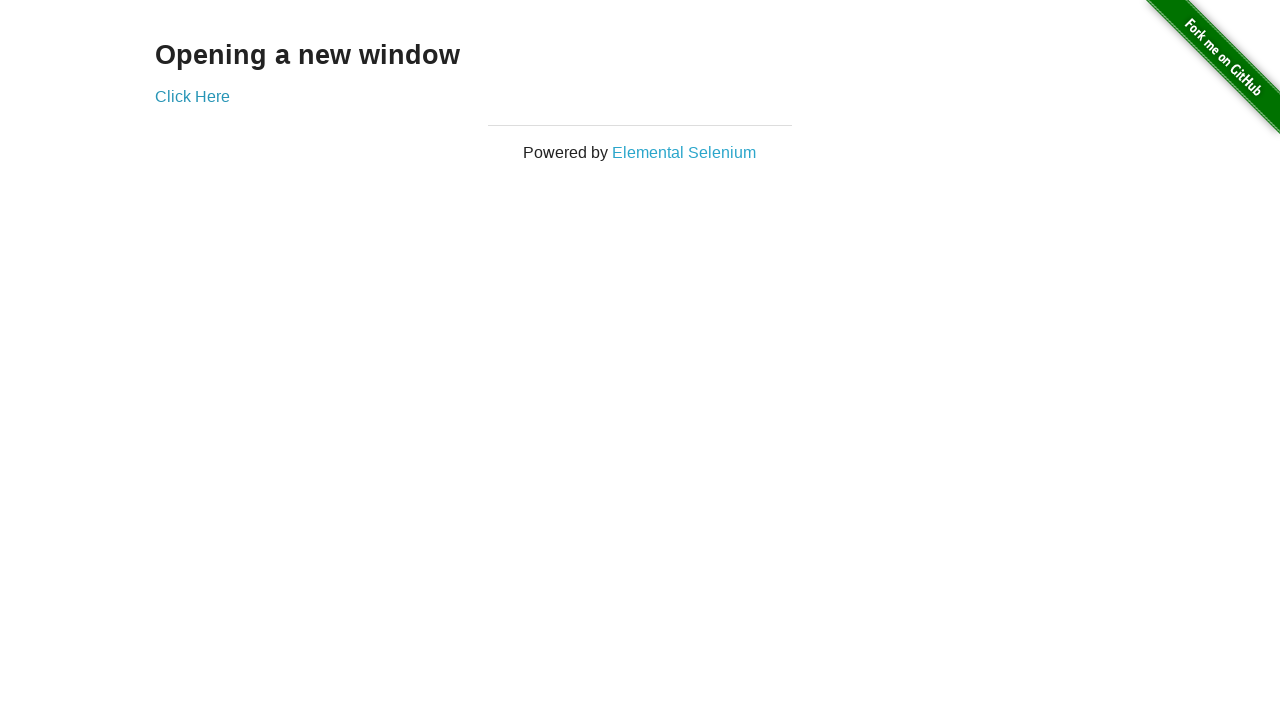